Tests form interaction on a practice website by filling username and password fields, clicking checkboxes, and submitting the form to verify error message handling.

Starting URL: https://rahulshettyacademy.com/locatorspractice/

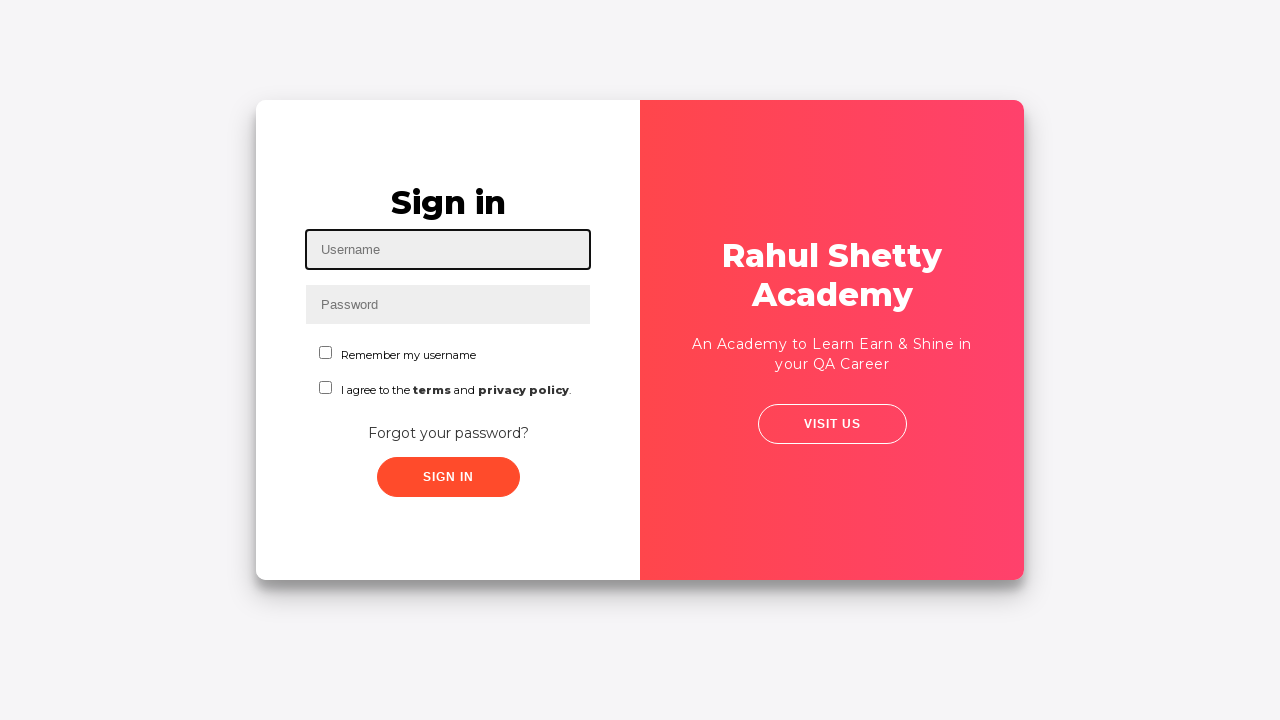

Filled username field with 'Rahul' on #inputUsername
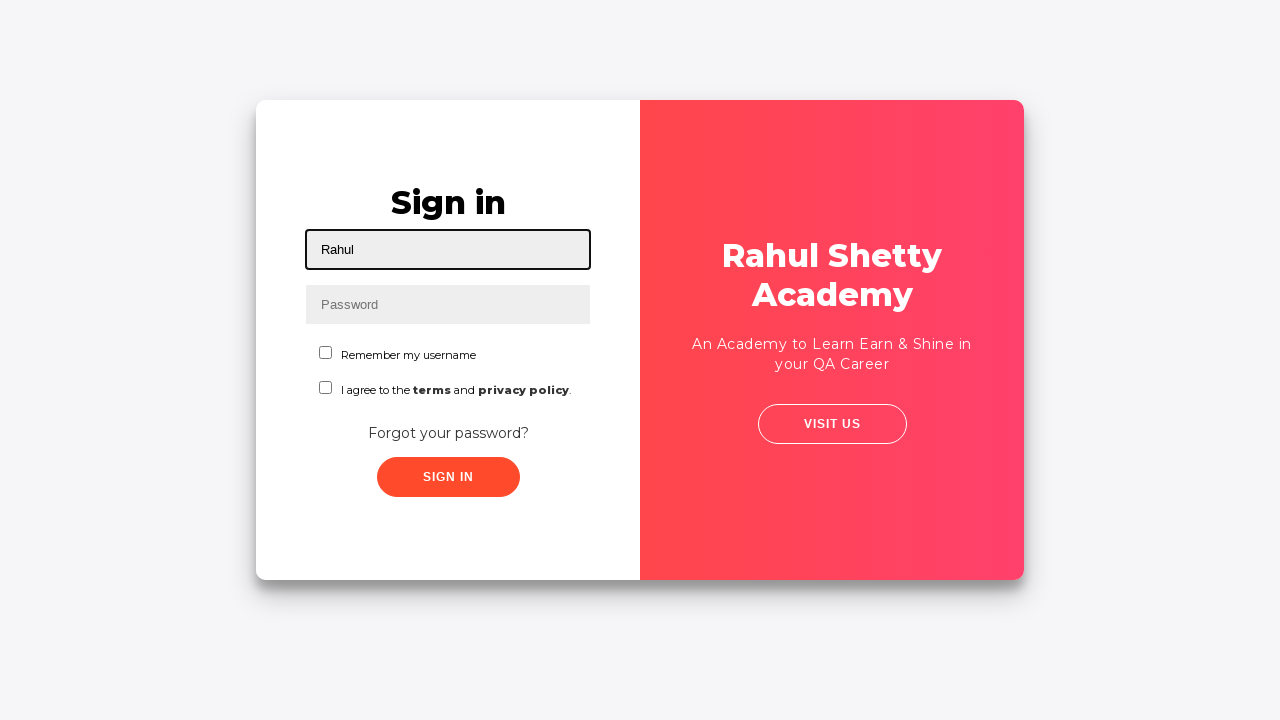

Filled password field with '12345' on input[name='inputPassword']
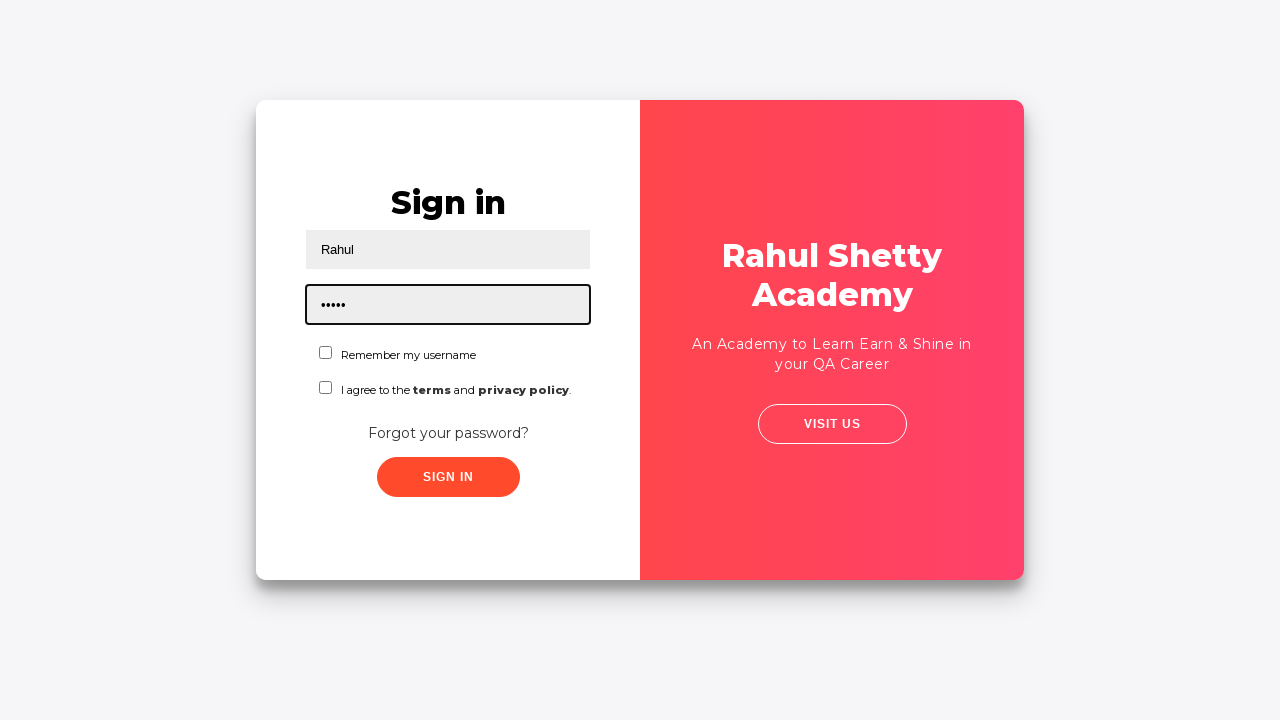

Clicked first checkbox at (326, 352) on #chkboxOne
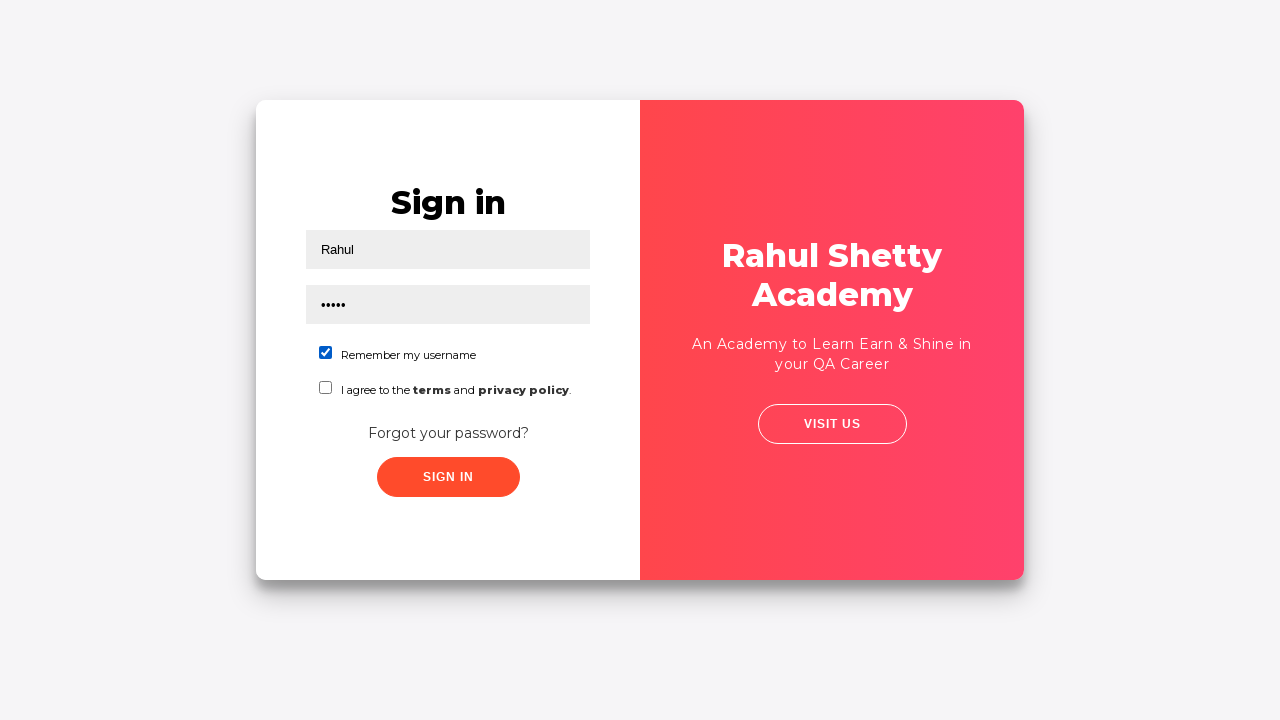

Clicked second checkbox at (326, 388) on input[name='chkboxTwo']
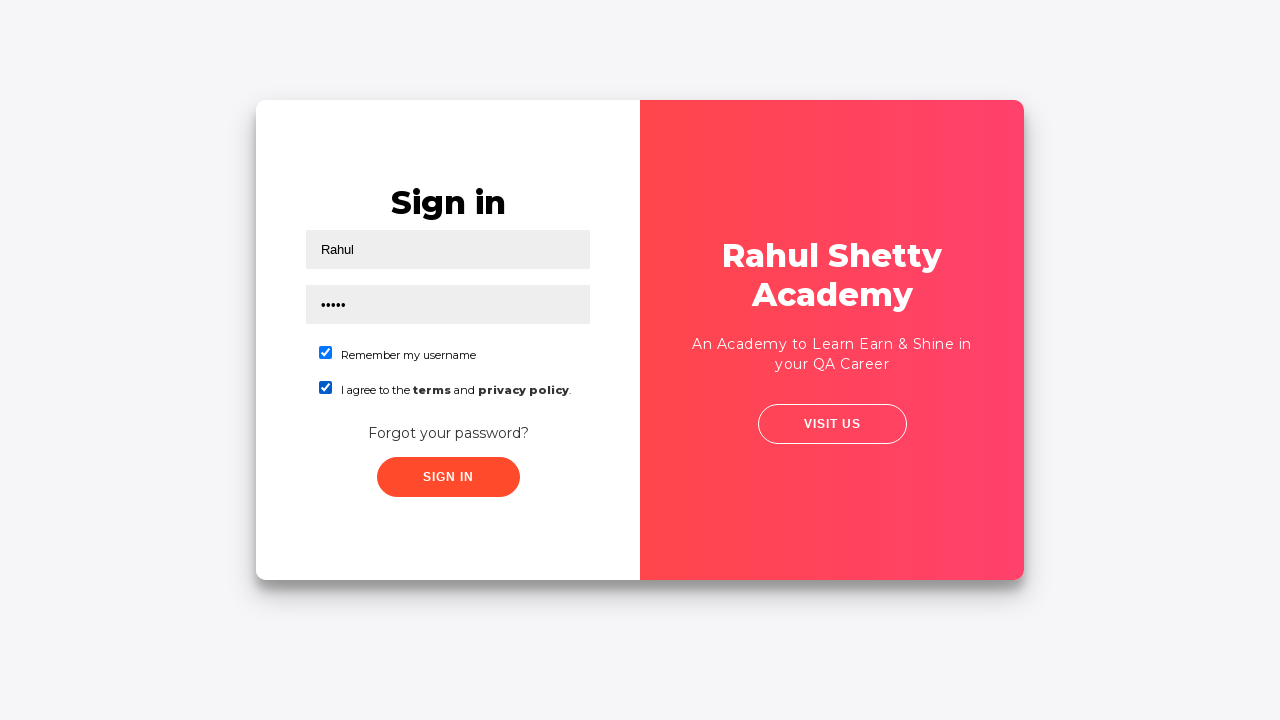

Clicked submit button at (448, 477) on .submit
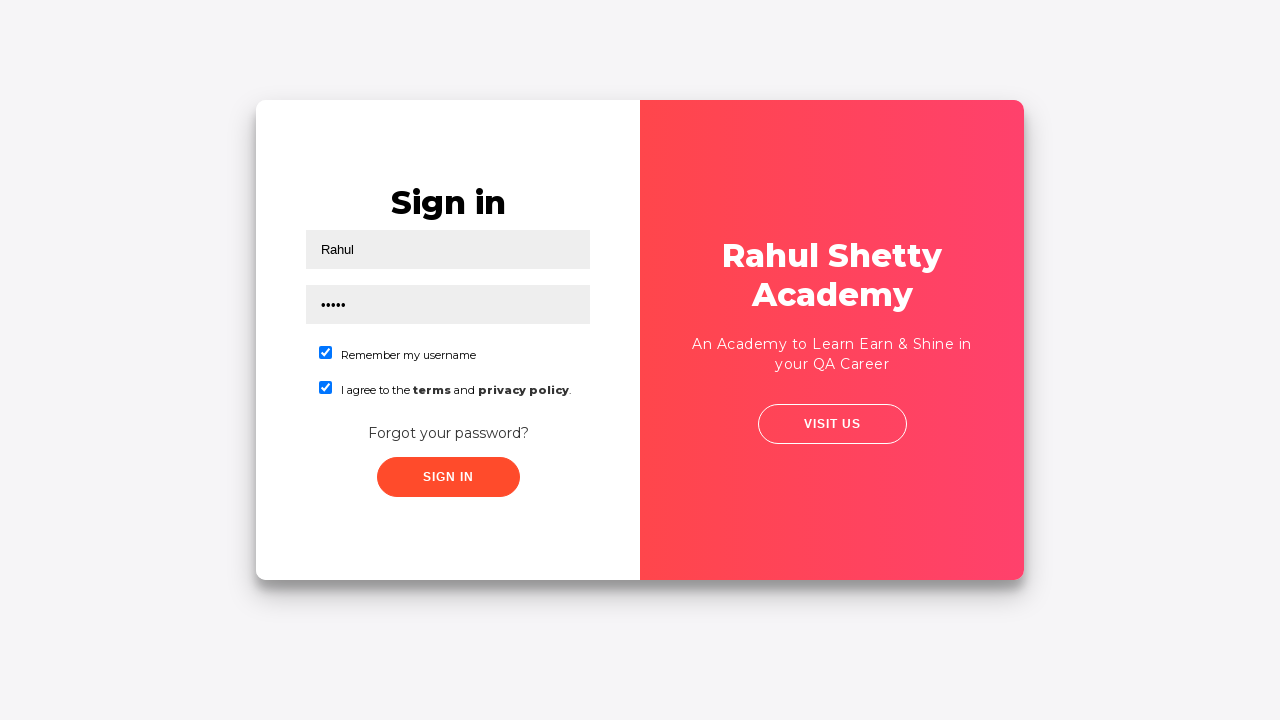

Error message appeared on page
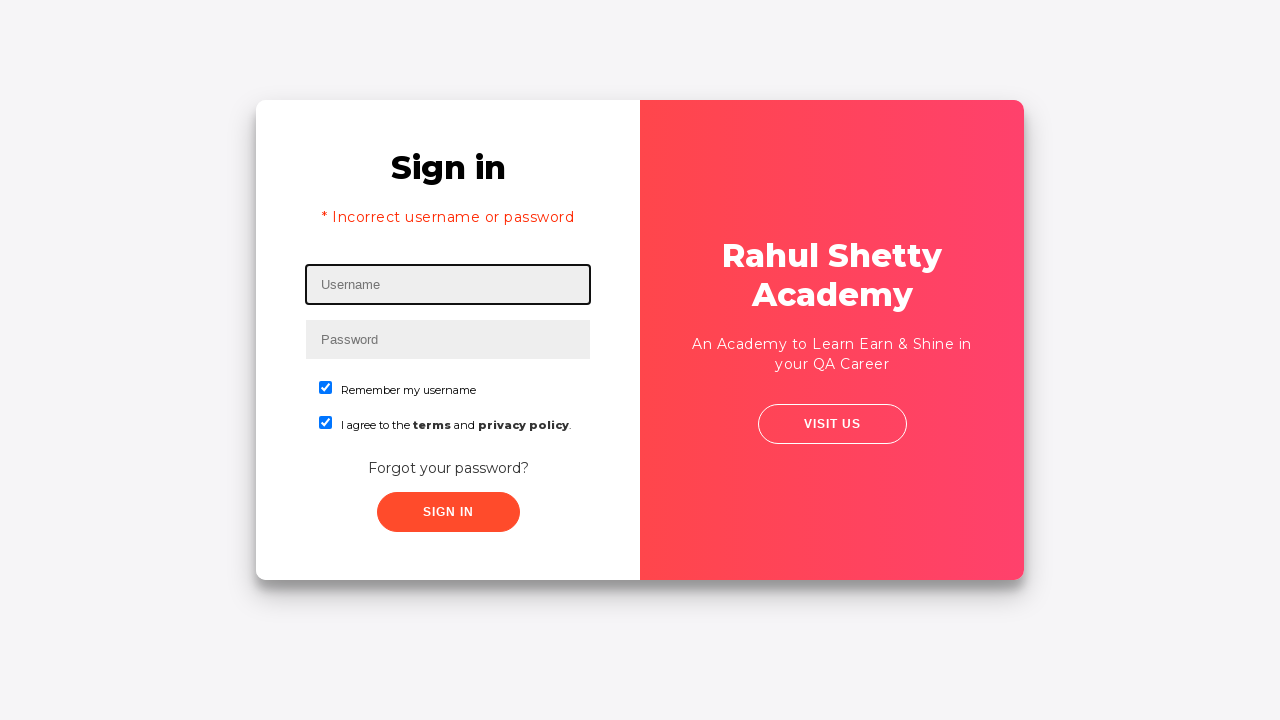

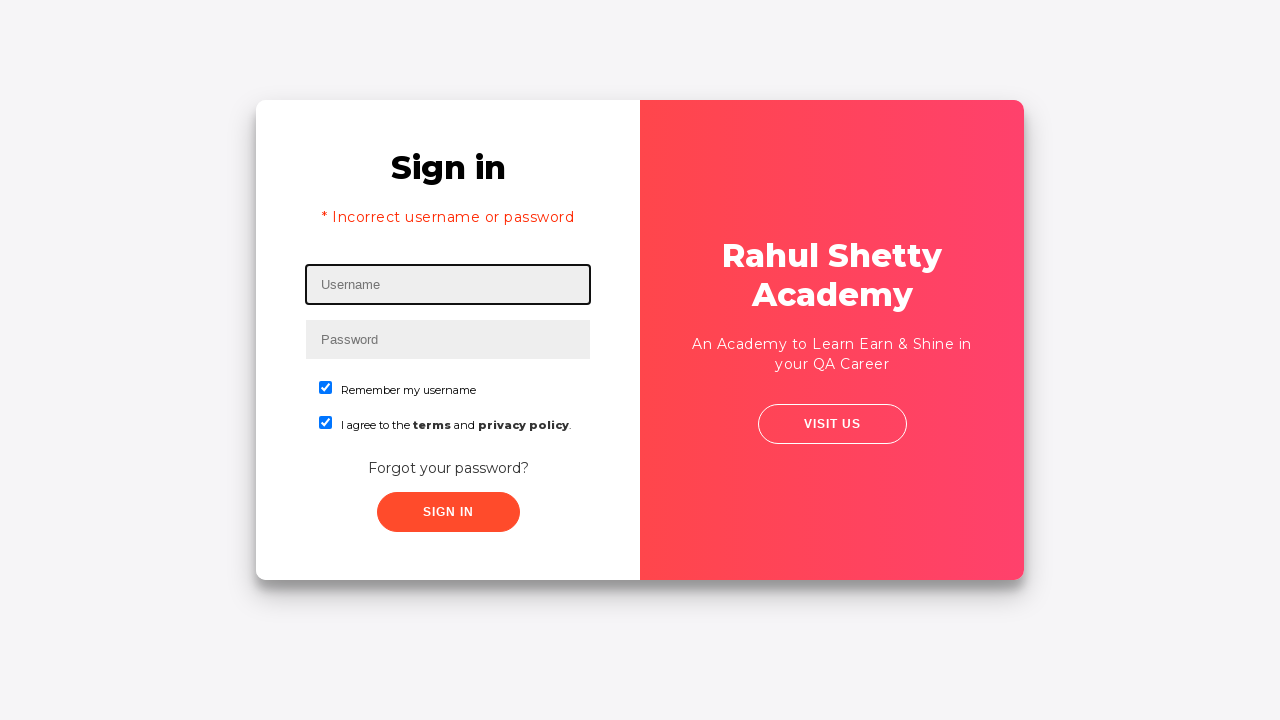